Tests checkbox interaction on W3Schools by switching to an iframe, checking a checkbox, verifying it's checked, then unchecking it and verifying it's unchecked.

Starting URL: https://www.w3schools.com/html/tryit.asp?filename=tryhtml_Checkbox

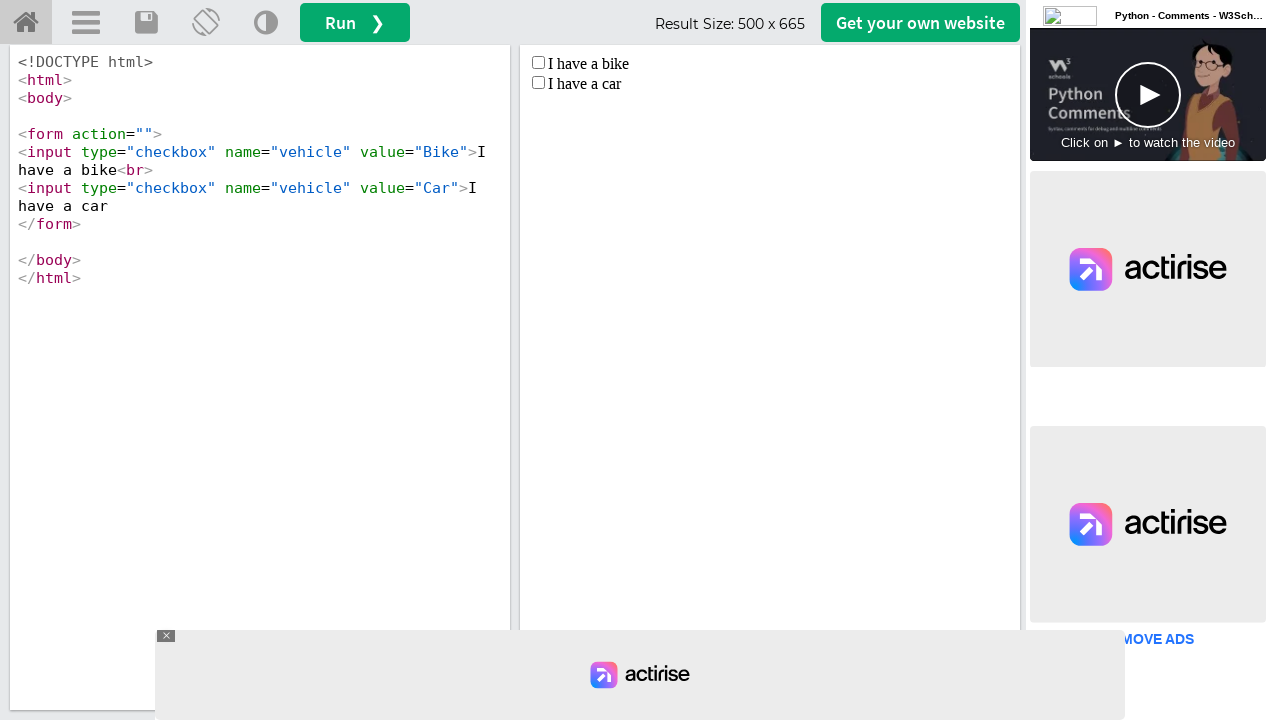

Located the iframeResult frame
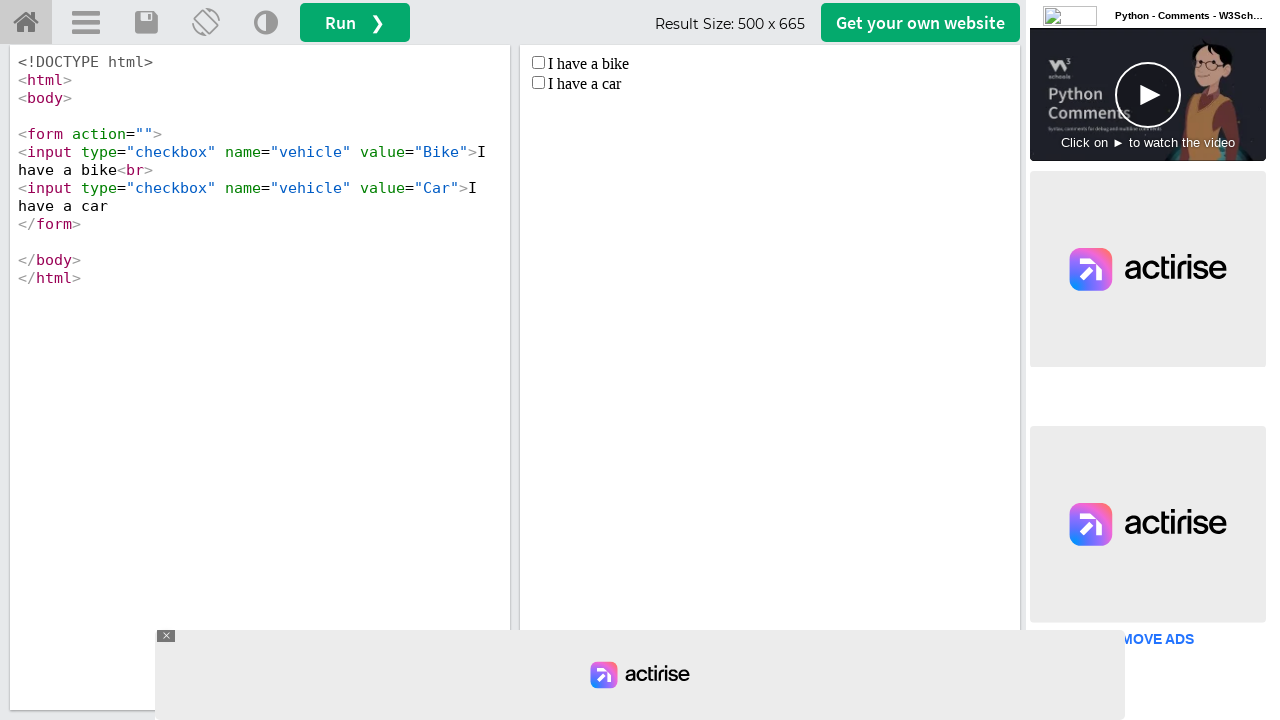

Located the checkbox element in the iframe
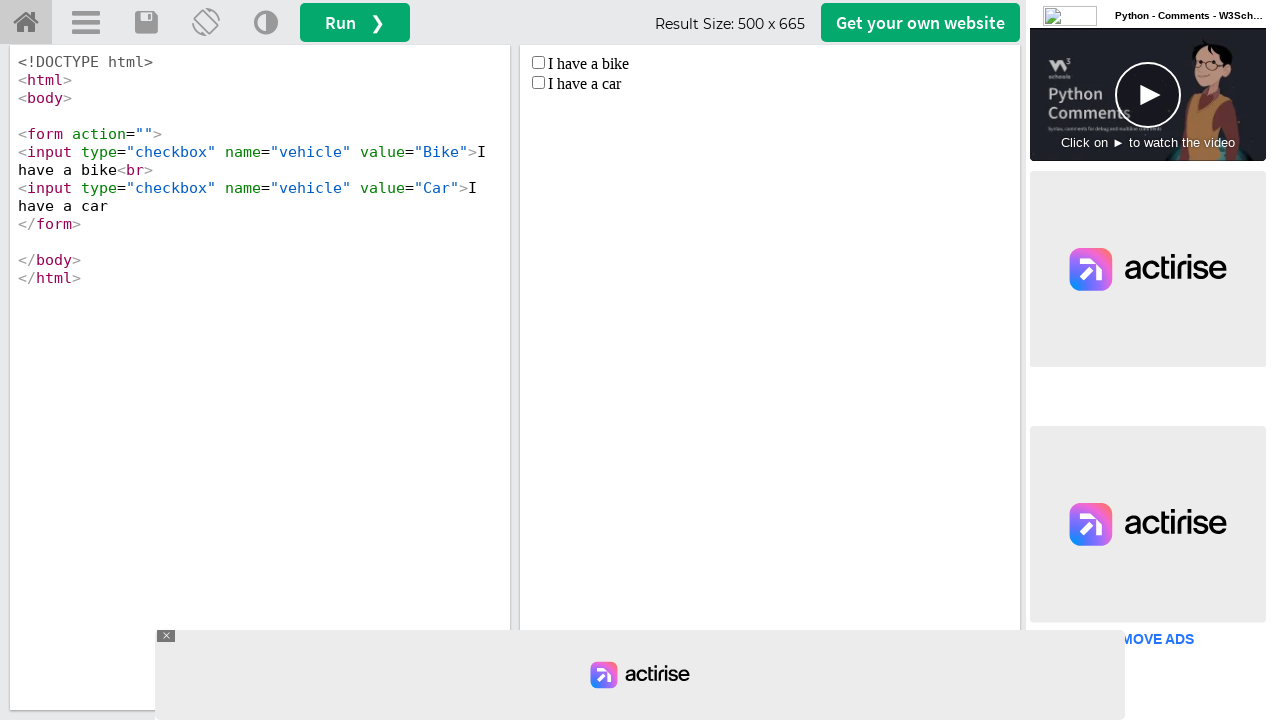

Checked the checkbox at (538, 82) on #iframeResult >> internal:control=enter-frame >> xpath=/html/body/form/input[2]
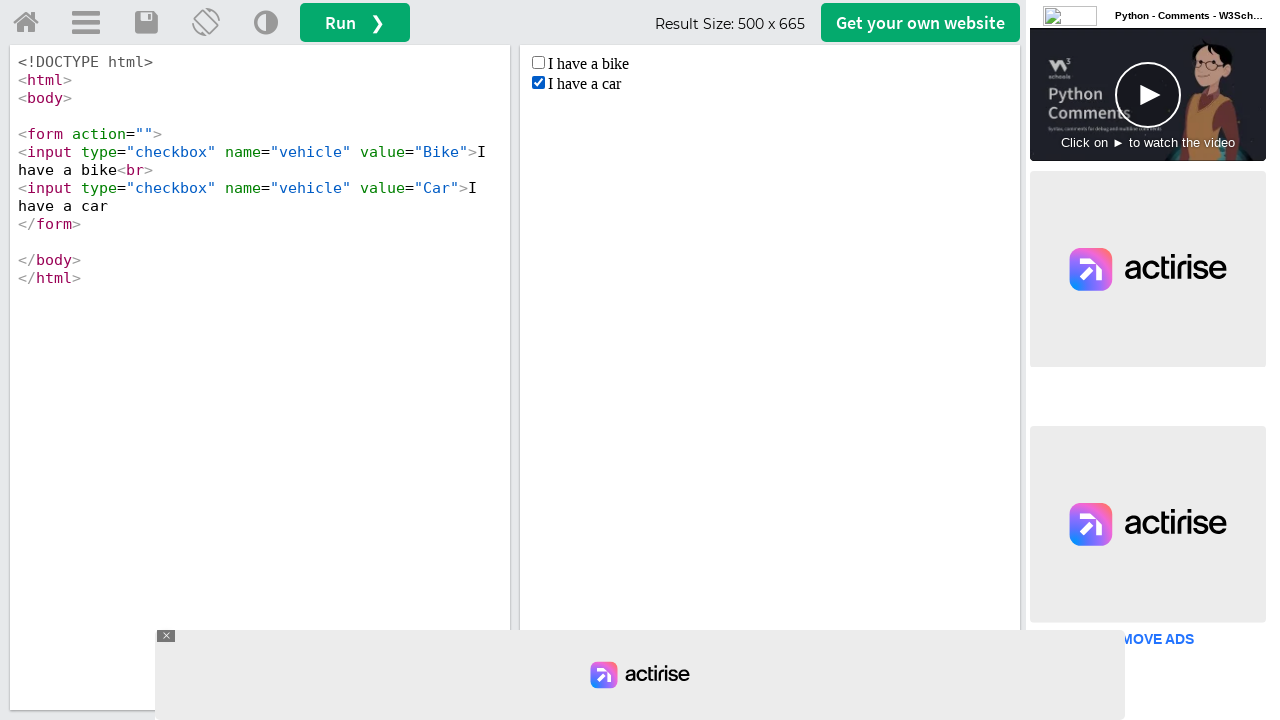

Verified checkbox is checked
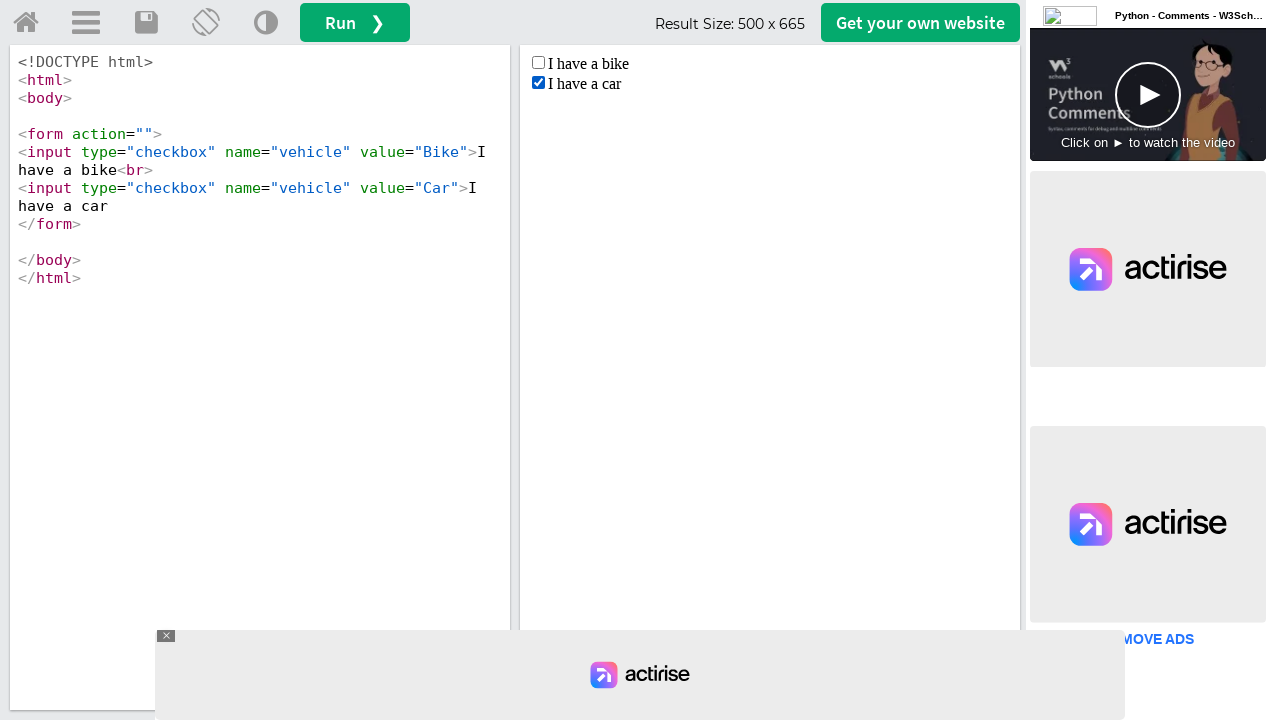

Unchecked the checkbox at (538, 82) on #iframeResult >> internal:control=enter-frame >> xpath=/html/body/form/input[2]
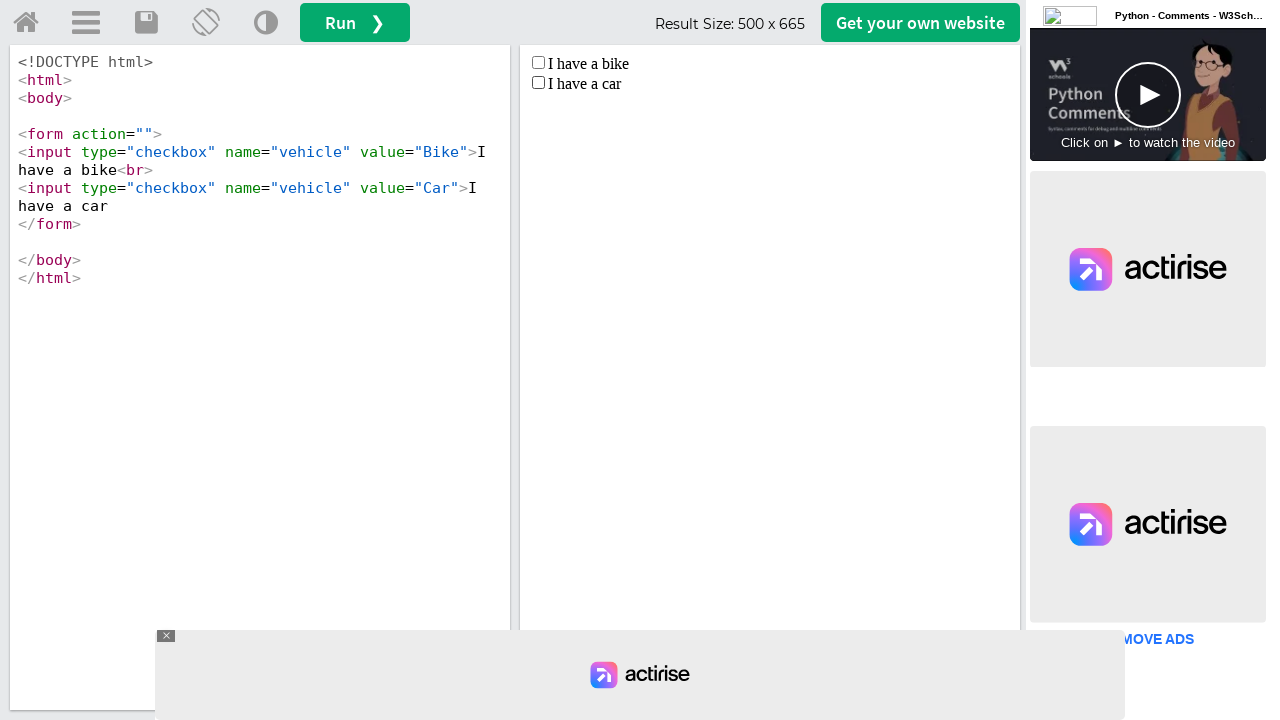

Verified checkbox is unchecked
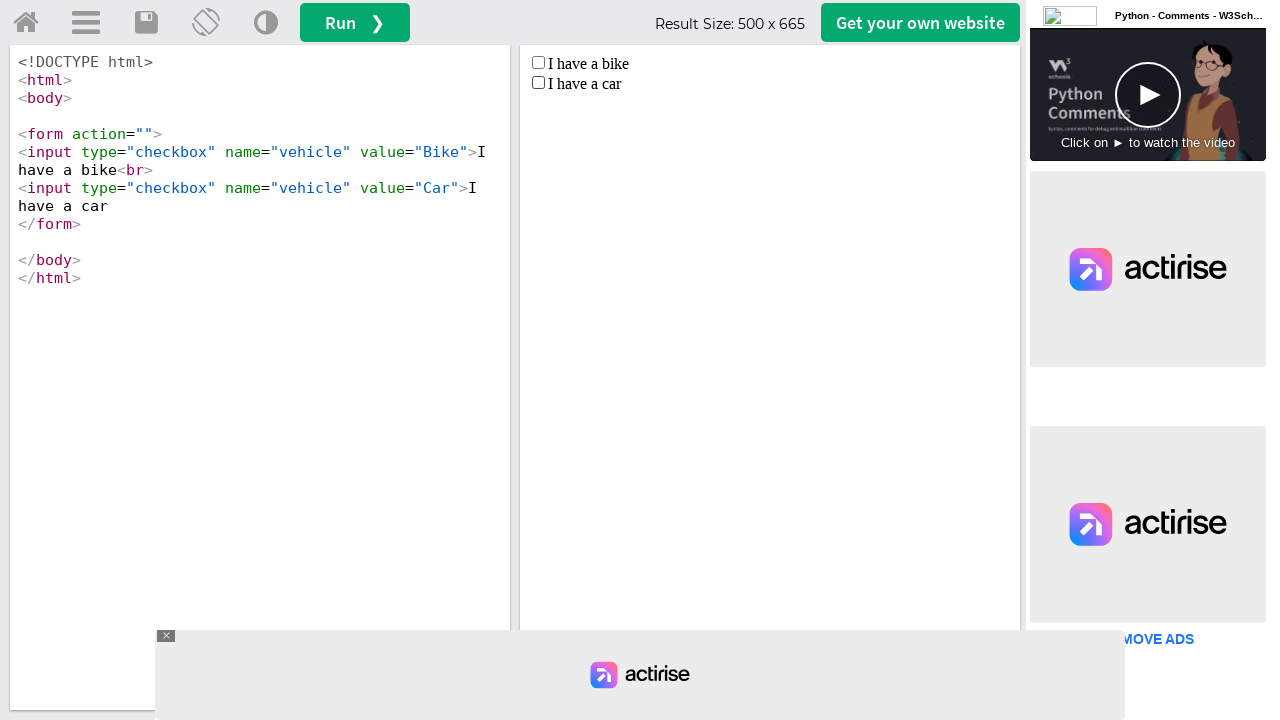

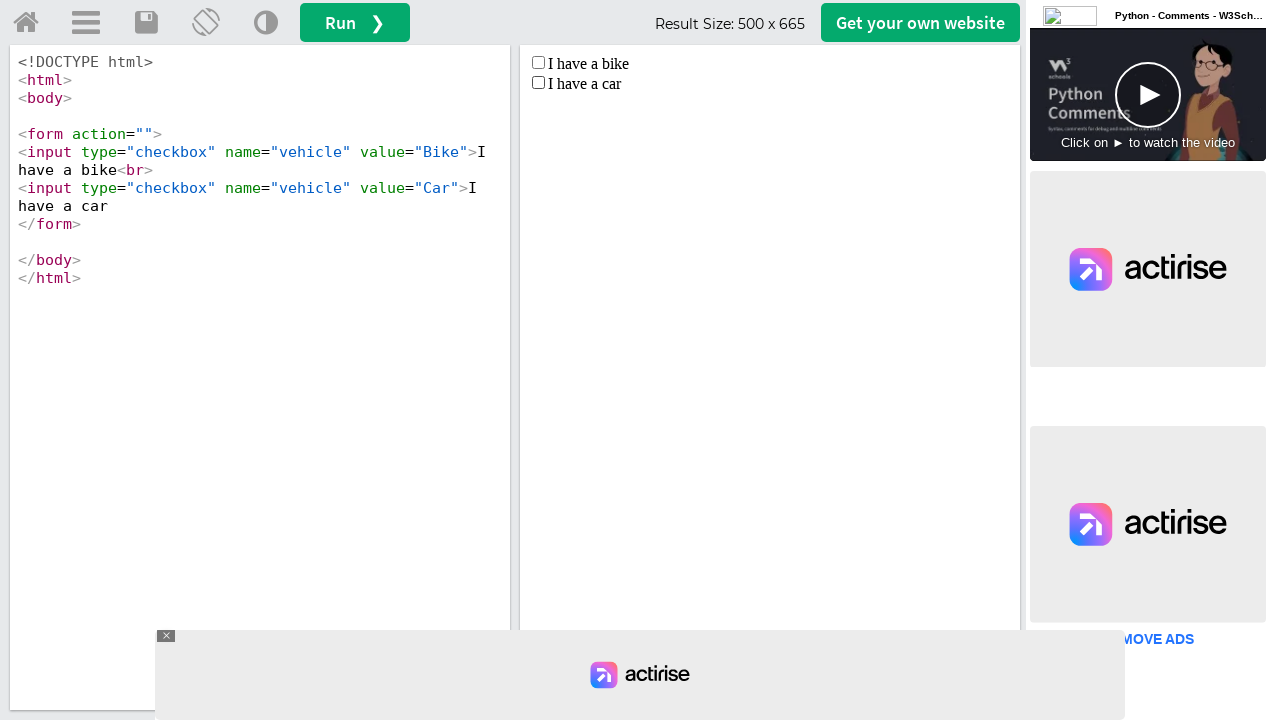